Tests FAQ accordion item 2 - clicks on the question about ordering multiple scooters and verifies the answer

Starting URL: https://qa-scooter.praktikum-services.ru/

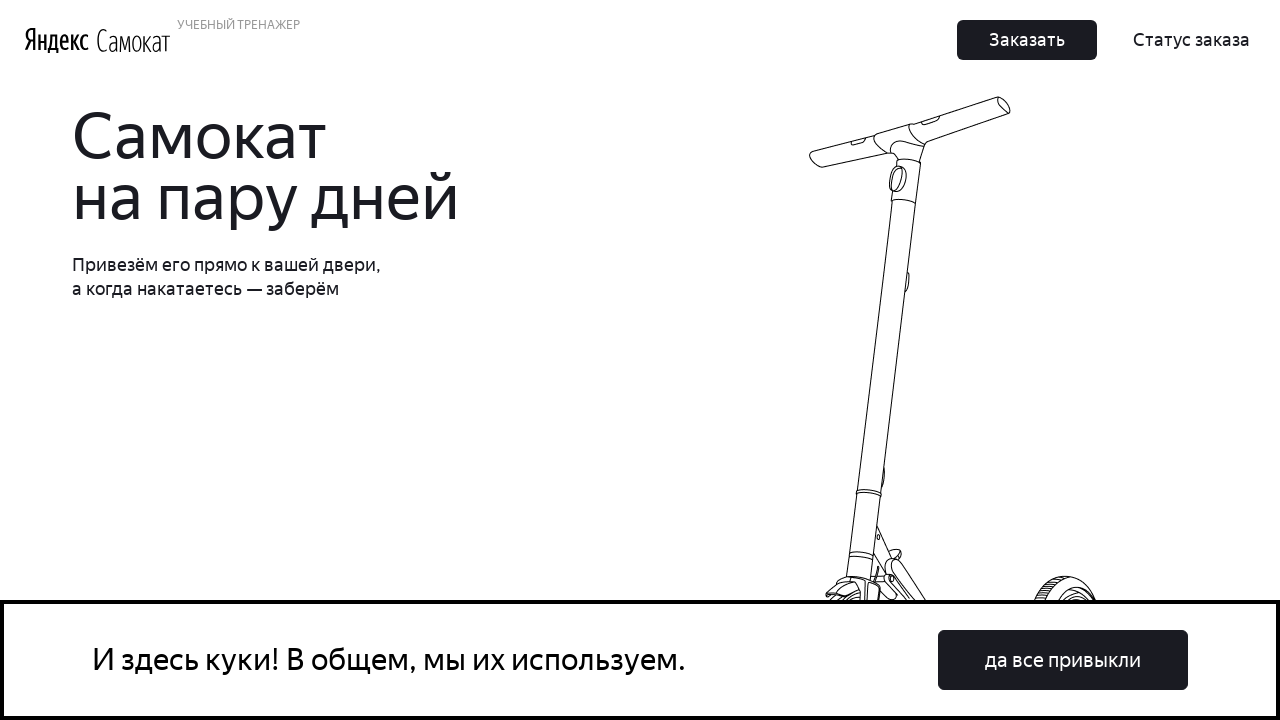

Scrolled to FAQ accordion item 2 heading
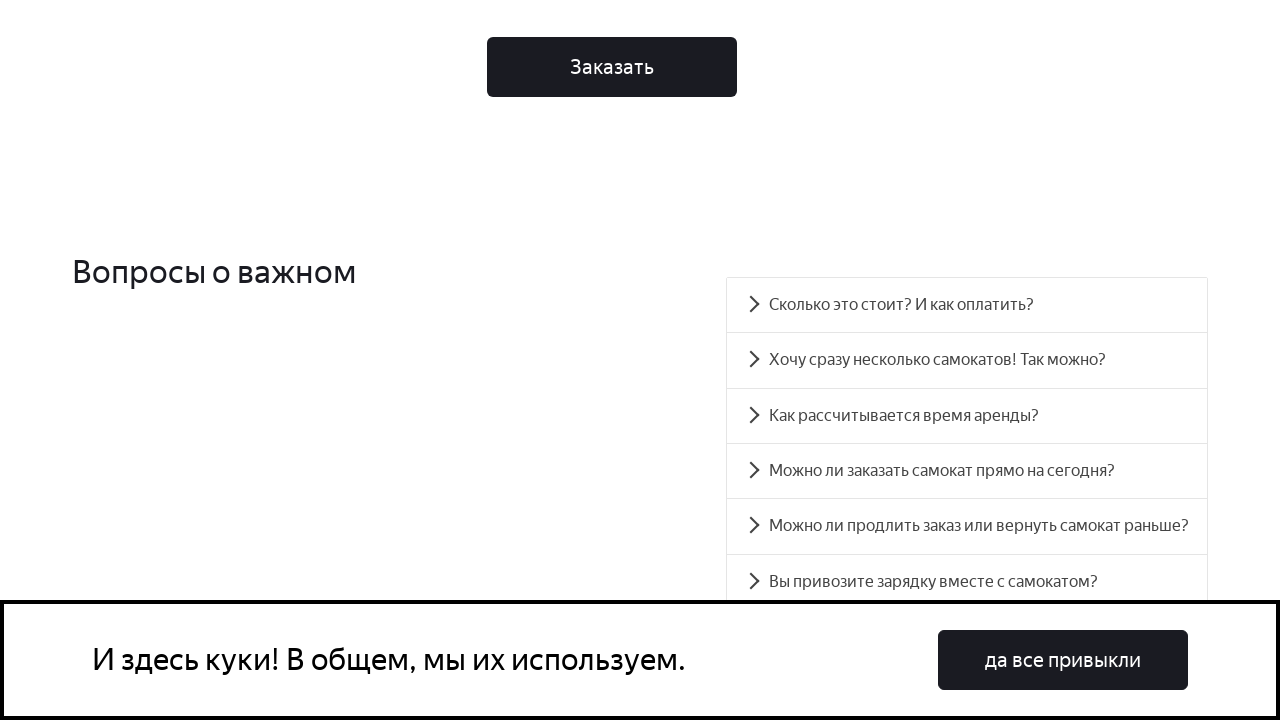

Clicked on FAQ question 2 about ordering multiple scooters at (967, 360) on #accordion__heading-1
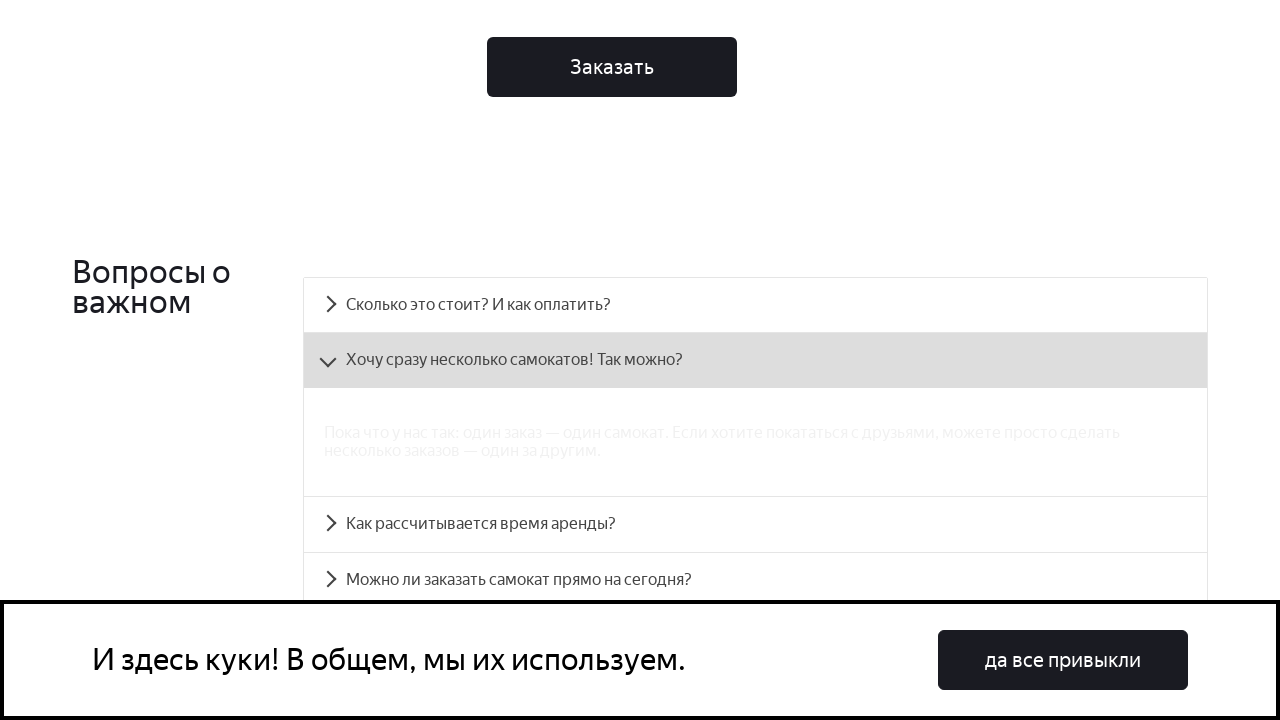

FAQ answer for question 2 became visible
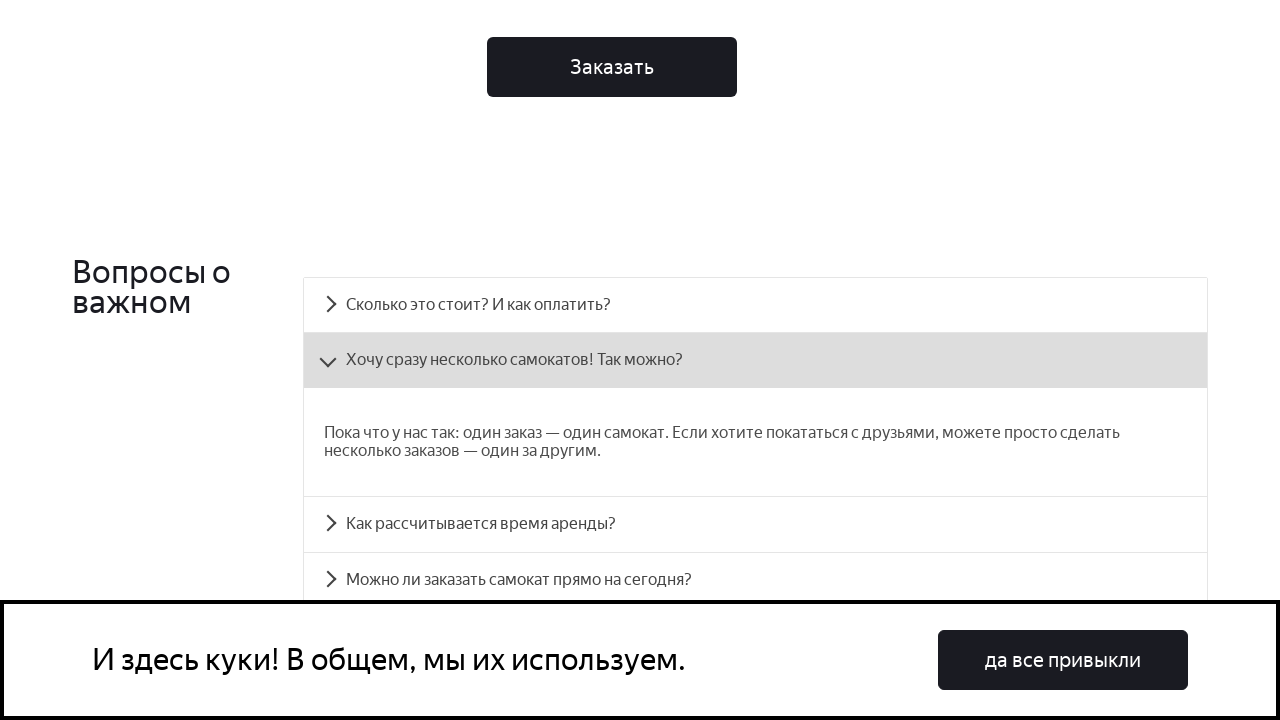

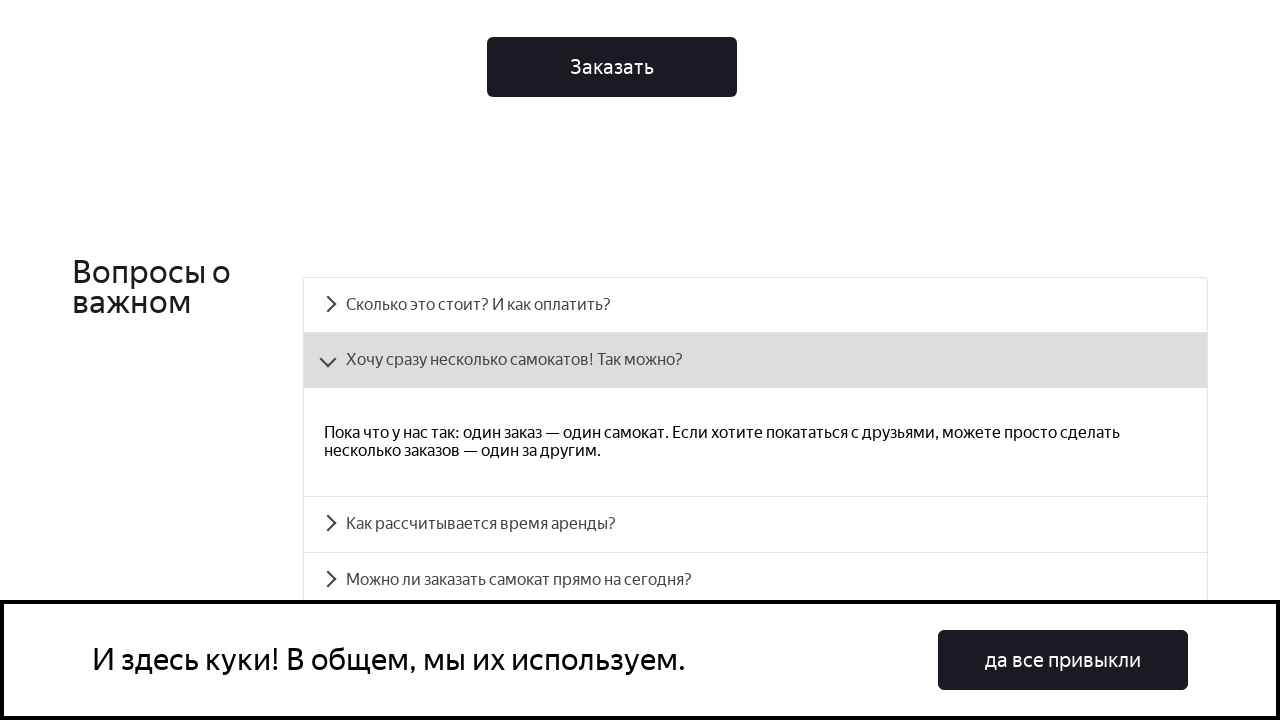